Tests various button interactions including clicking buttons, checking if buttons are disabled, finding button positions and colors, hovering over buttons, and clicking hidden buttons

Starting URL: https://www.leafground.com/button.xhtml

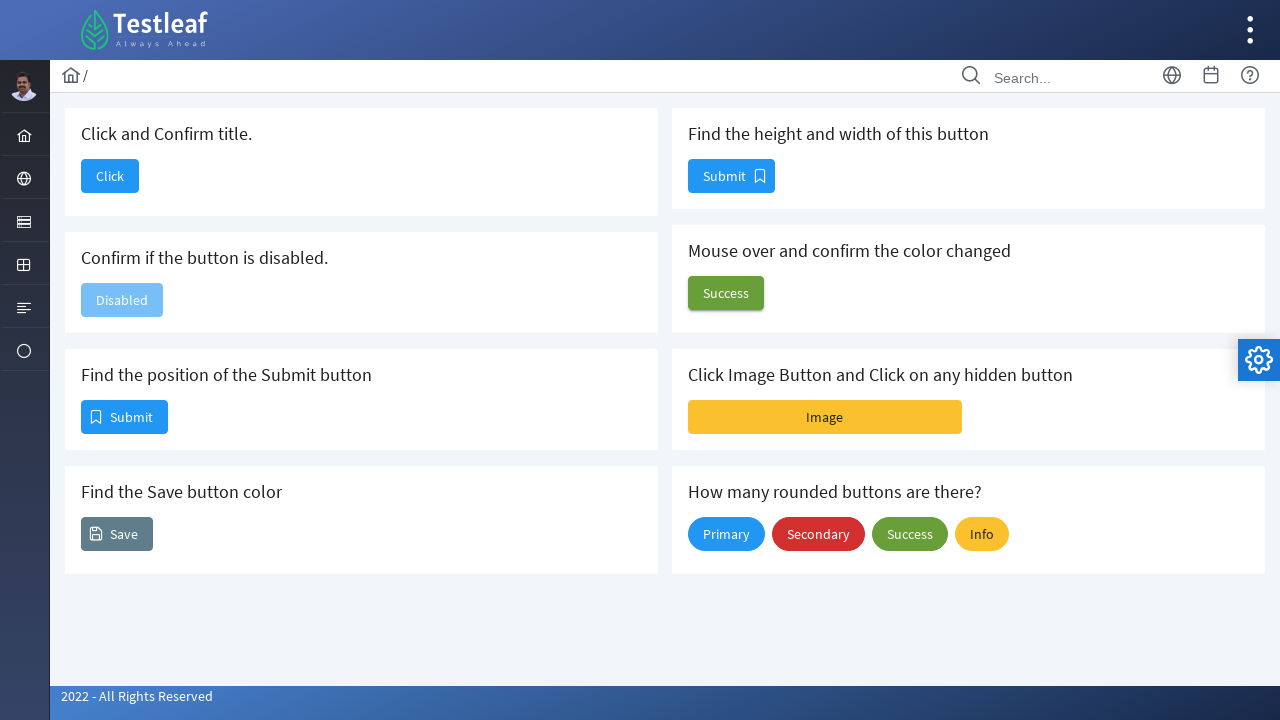

Clicked 'Click' button to confirm title at (110, 176) on xpath=//*[text()='Click']
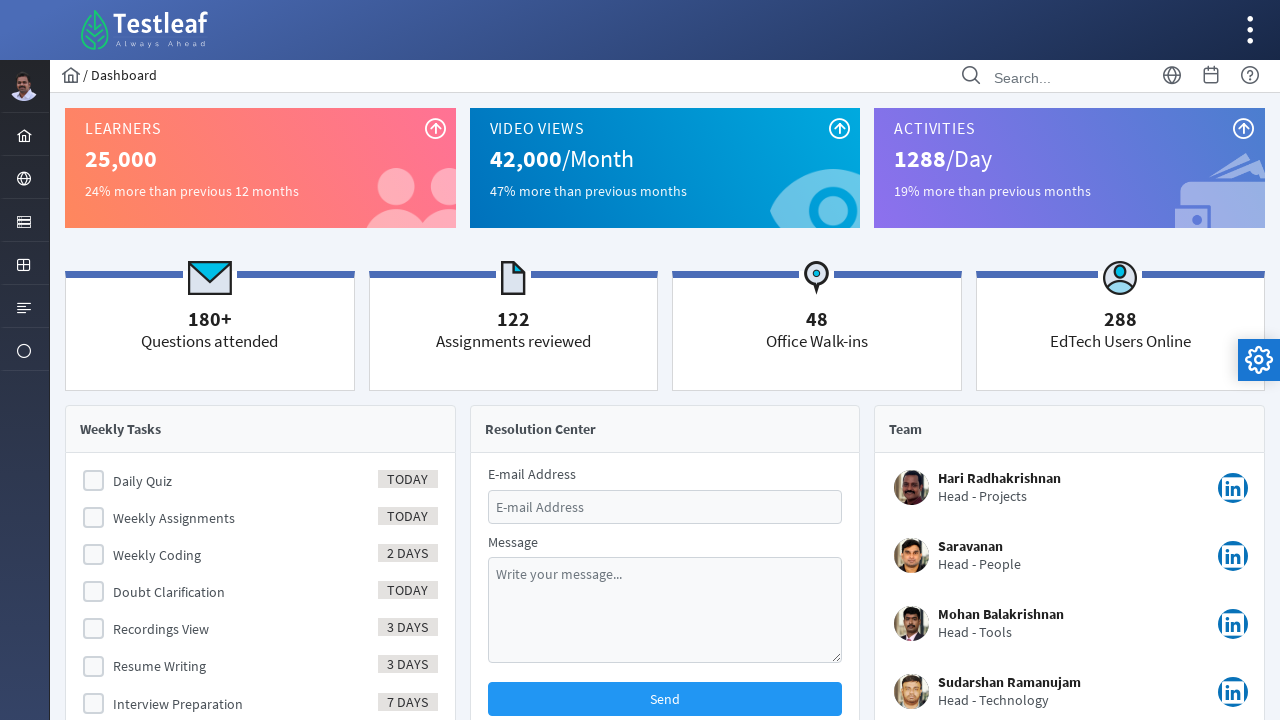

Navigated back from Click button page
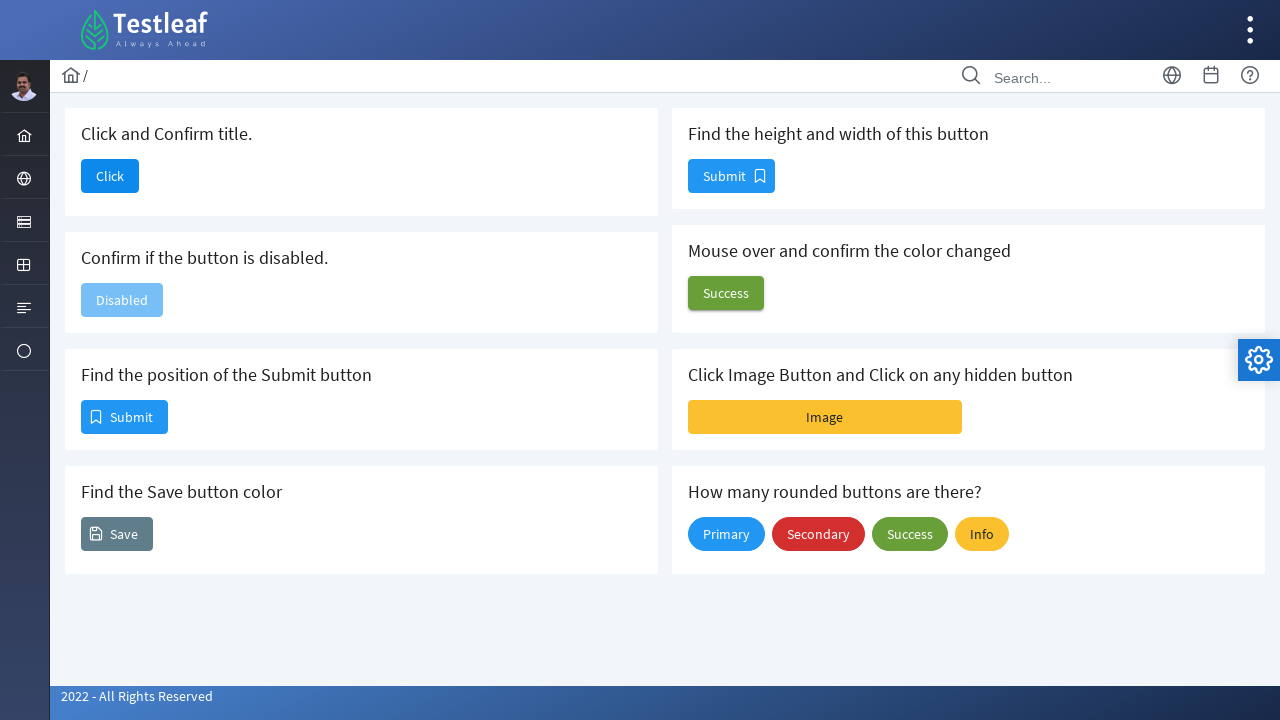

Checked if button is disabled - Result: False
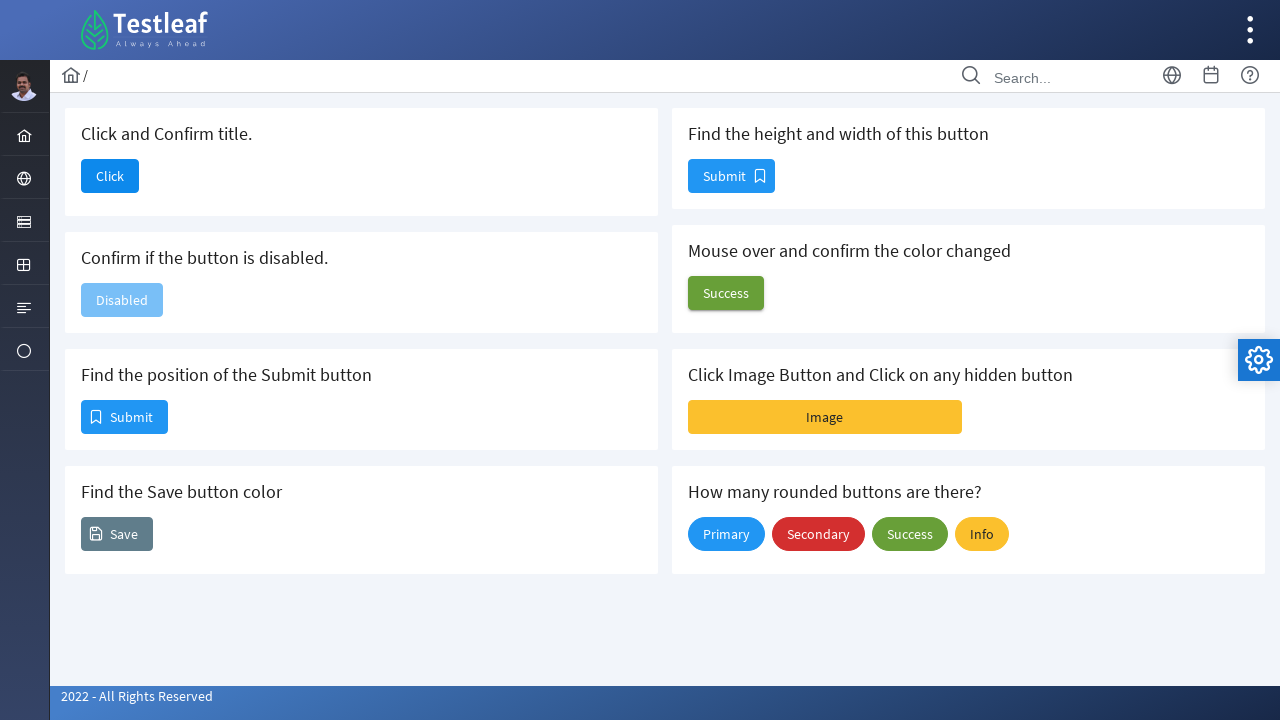

Found Submit button position - x=81, y=400
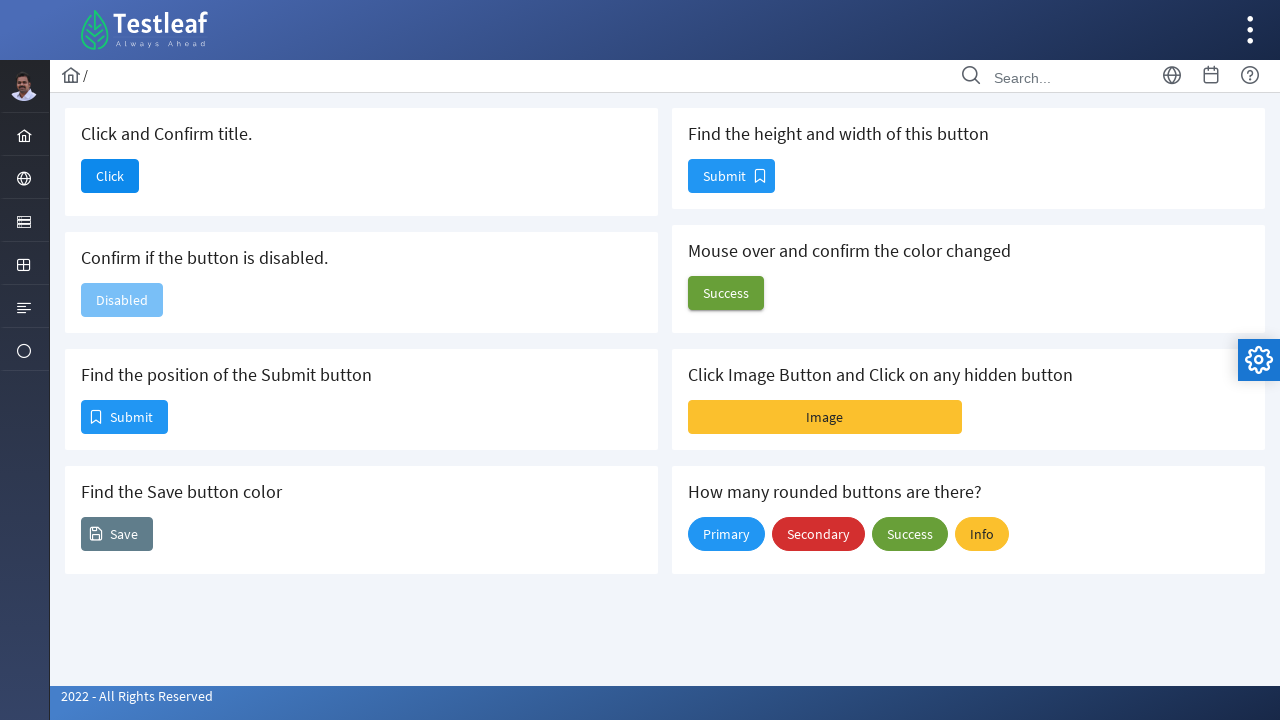

Retrieved Save button background color - rgb(96, 125, 139) none repeat scroll 0% 0% / auto padding-box border-box
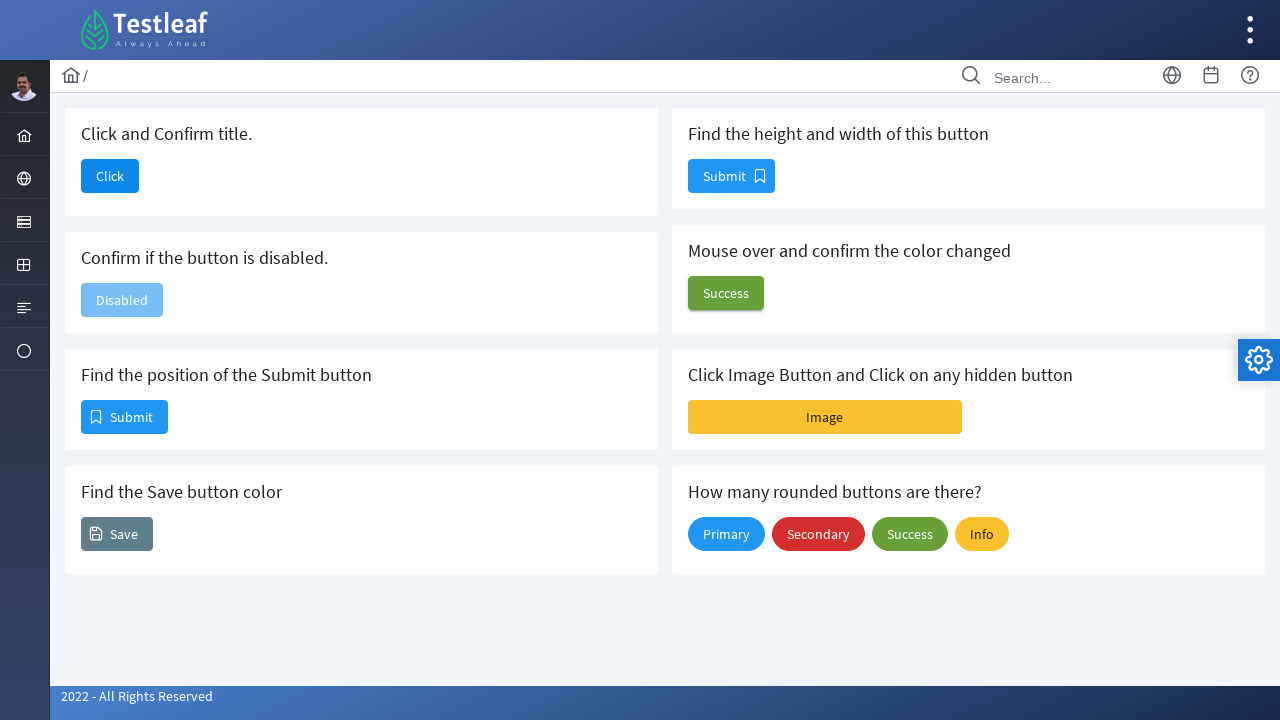

Found button dimensions - Height: 34, Width: 87
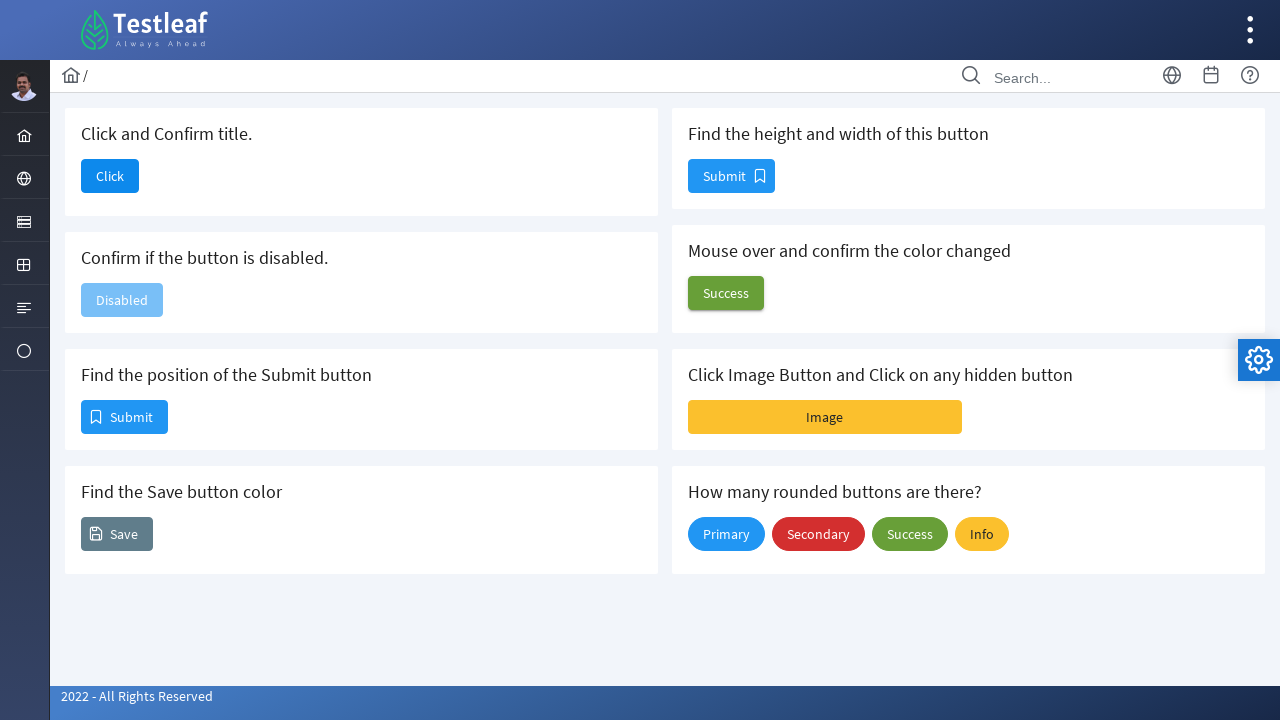

Retrieved initial button color before hover - rgb(104, 159, 56)
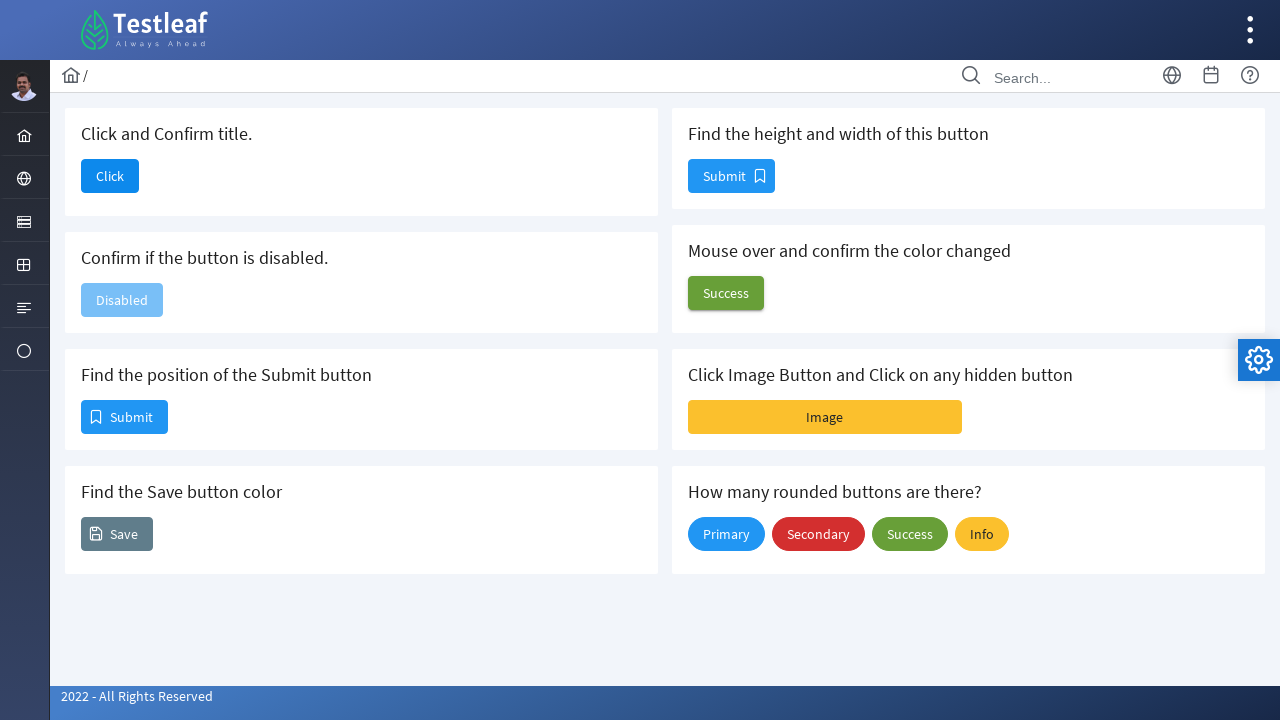

Hovered over button to check color change at (726, 293) on #j_idt88\:j_idt100
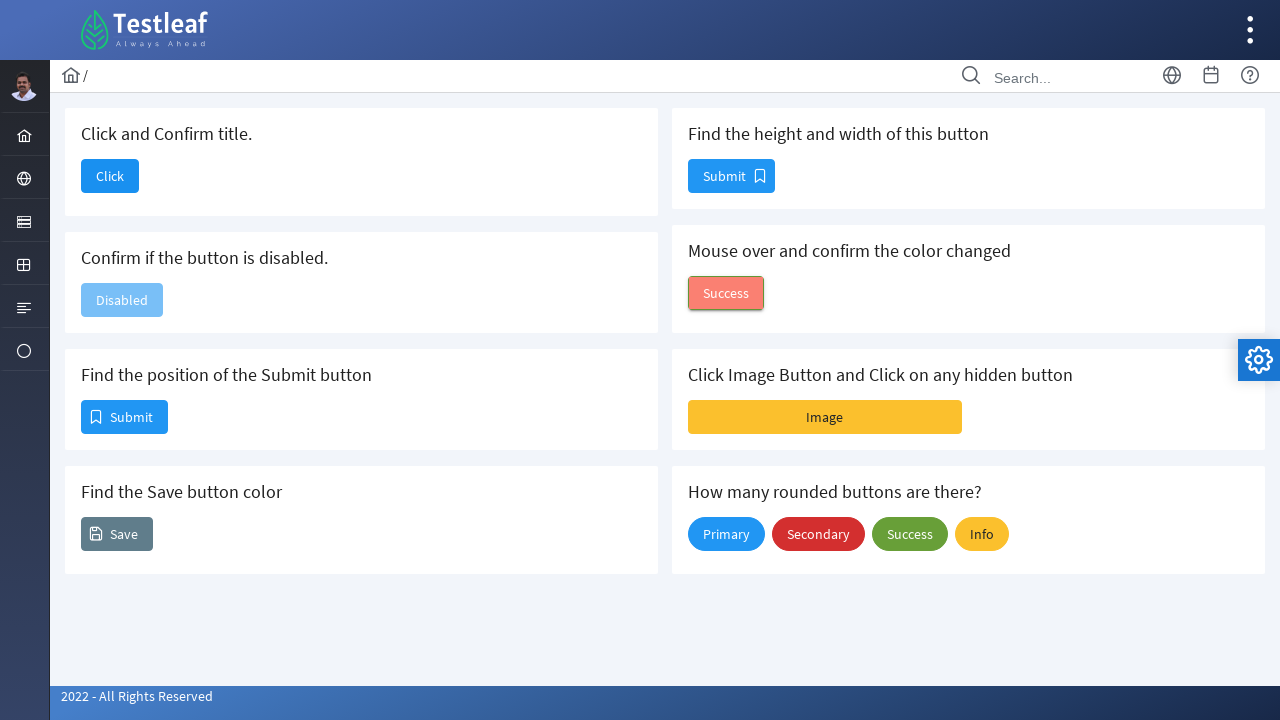

Waited 2 seconds for hover effect
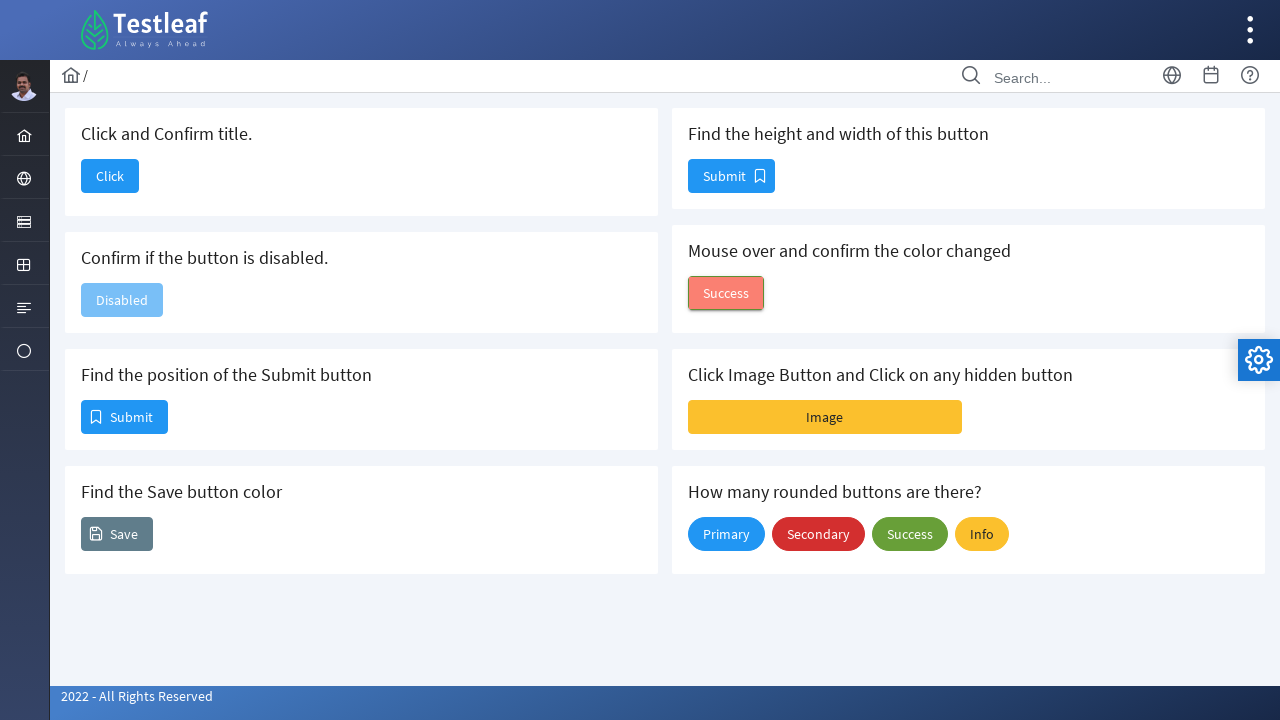

Retrieved button color after hover - rgb(94, 143, 50)
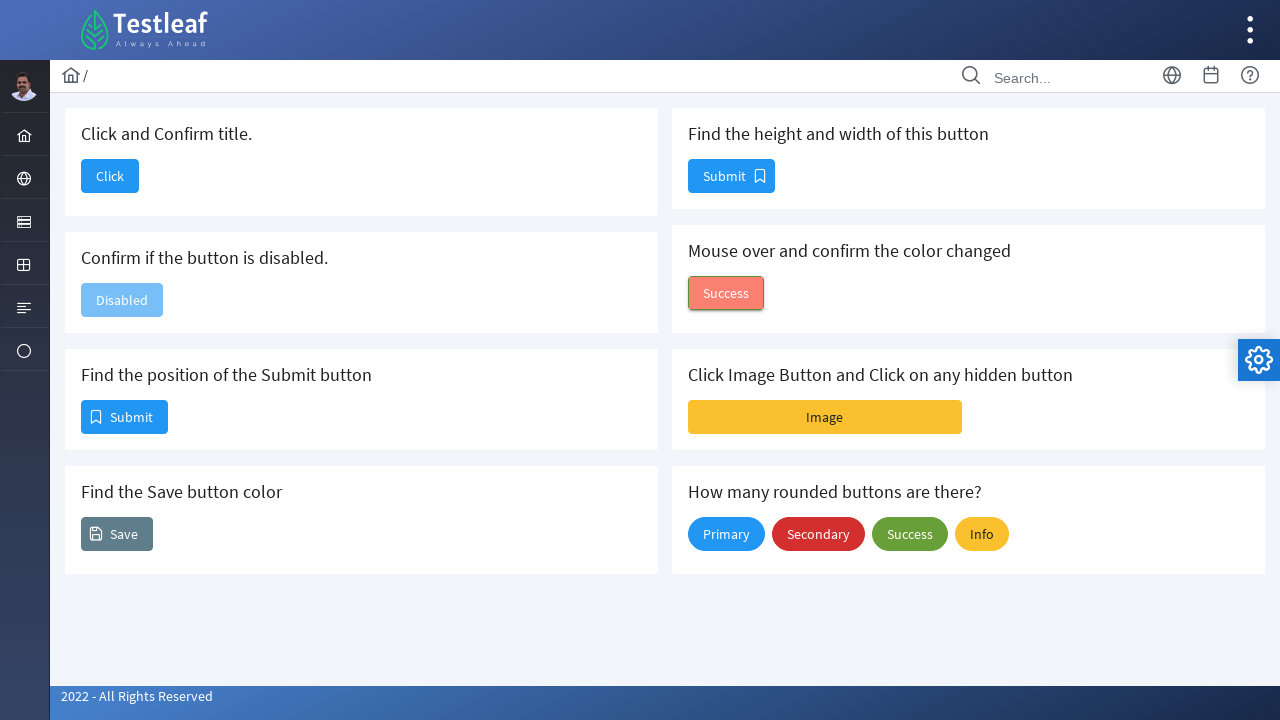

Color changed on hover
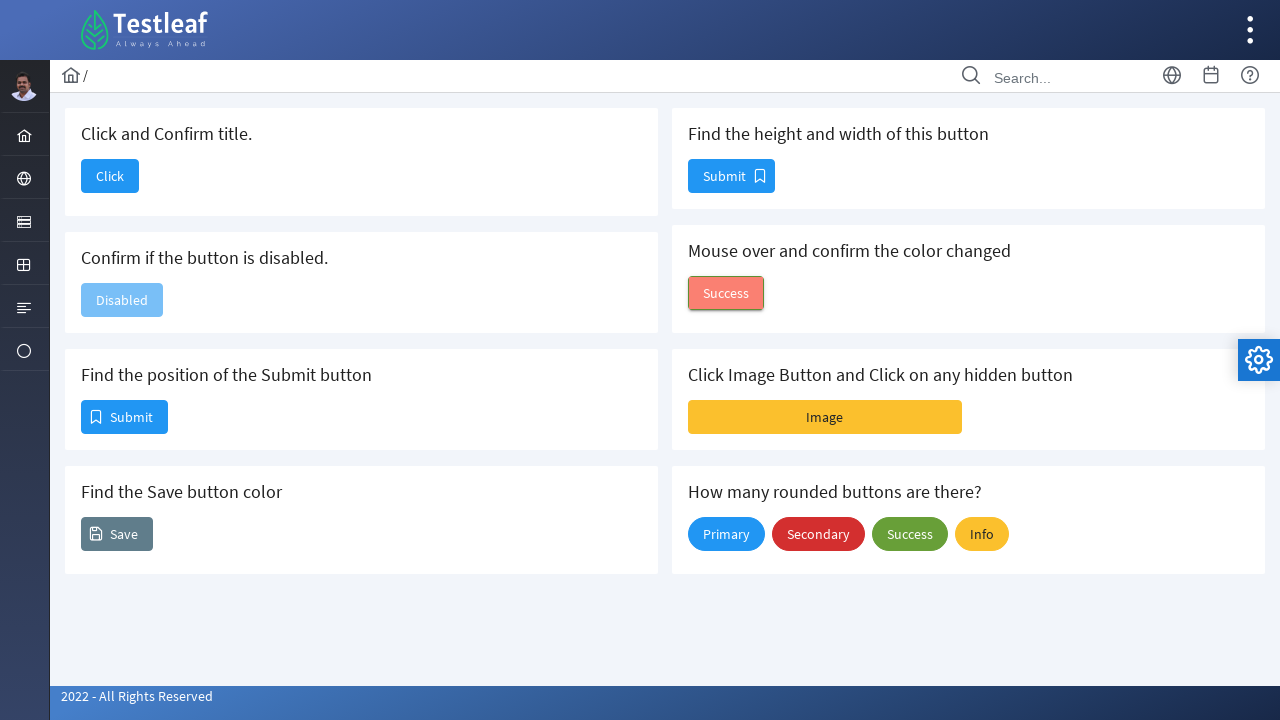

Clicked Image button at (825, 417) on #j_idt88\:j_idt102\:imageBtn
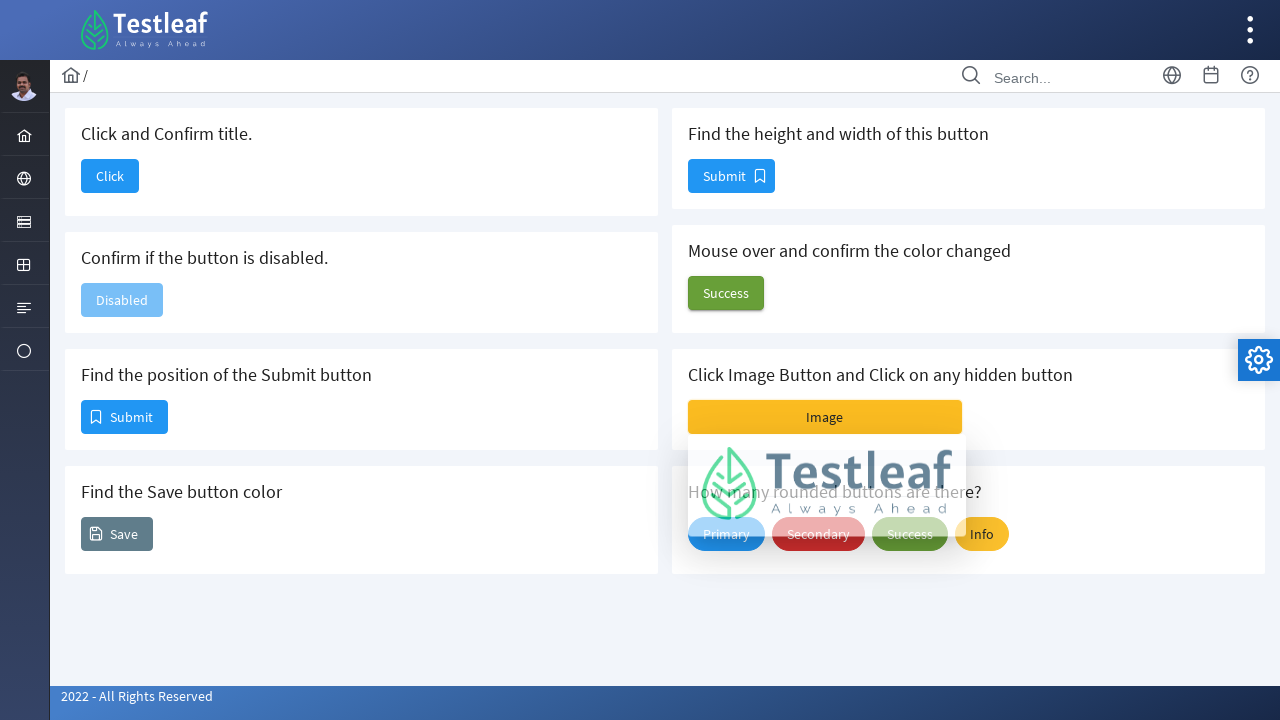

Clicked hidden button via Image button at (825, 417) on #j_idt88\:j_idt102\:imageBtn
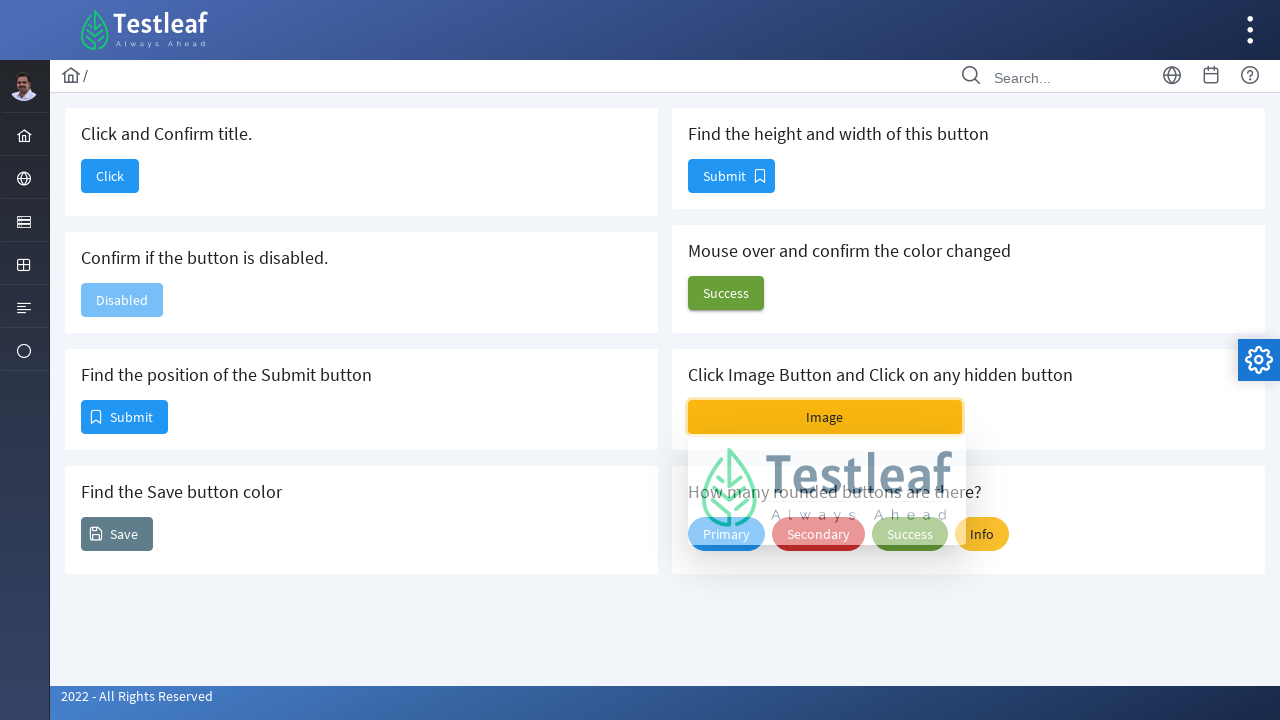

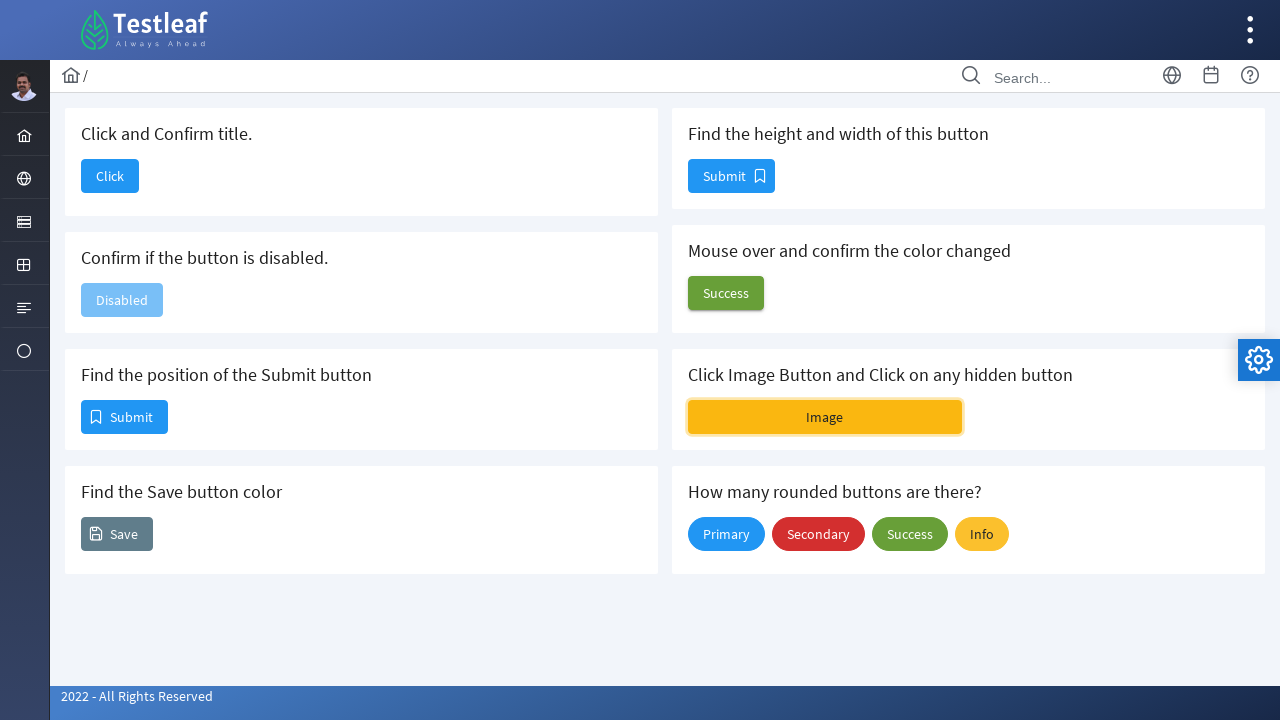